Tests dropdown selection functionality on LambdaTest Selenium Playground by selecting a single option from a dropdown and multiple options from a multi-select list, then verifying the selections.

Starting URL: https://www.lambdatest.com/selenium-playground/select-dropdown-demo

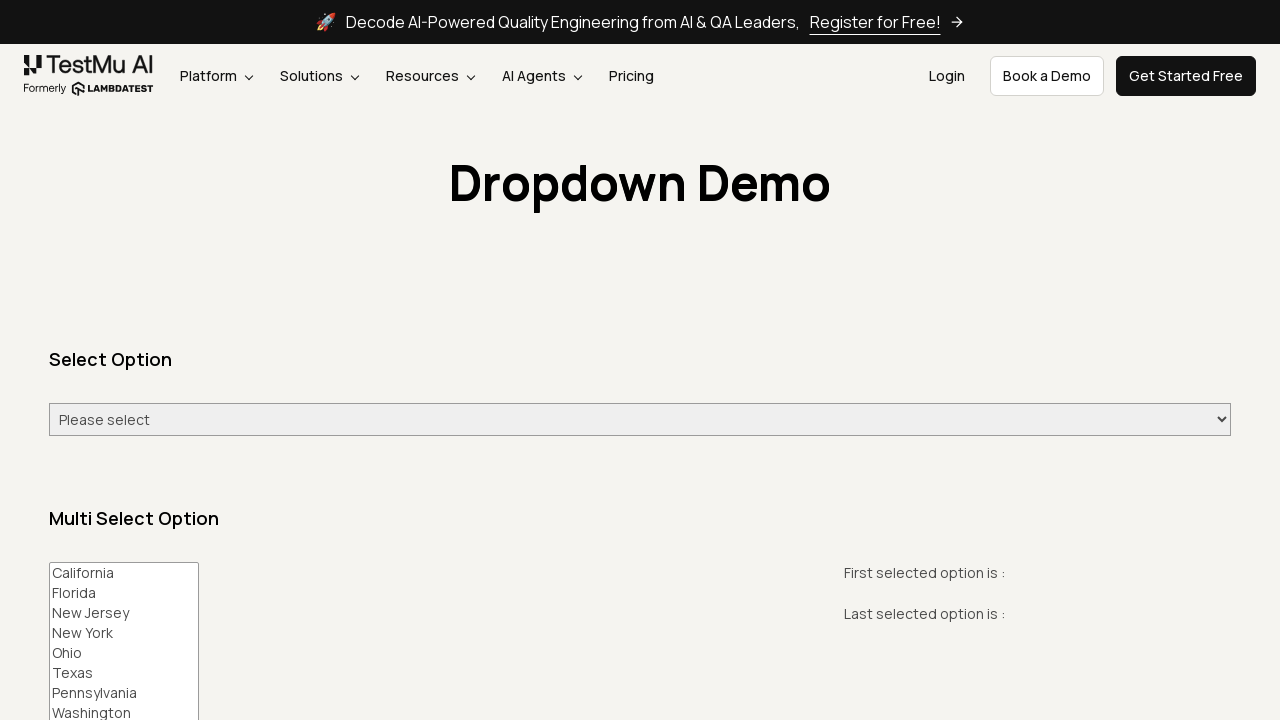

Single select dropdown '#select-demo' is visible
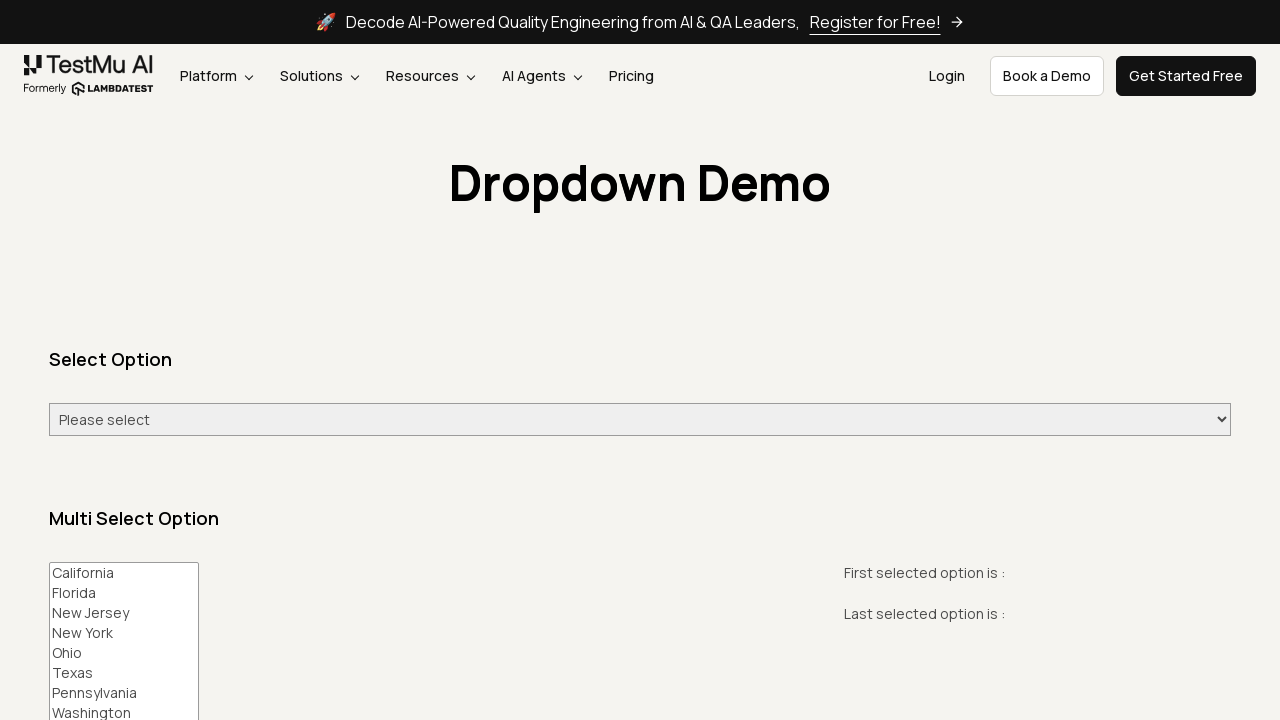

Selected 'Wednesday' from single-select dropdown on #select-demo
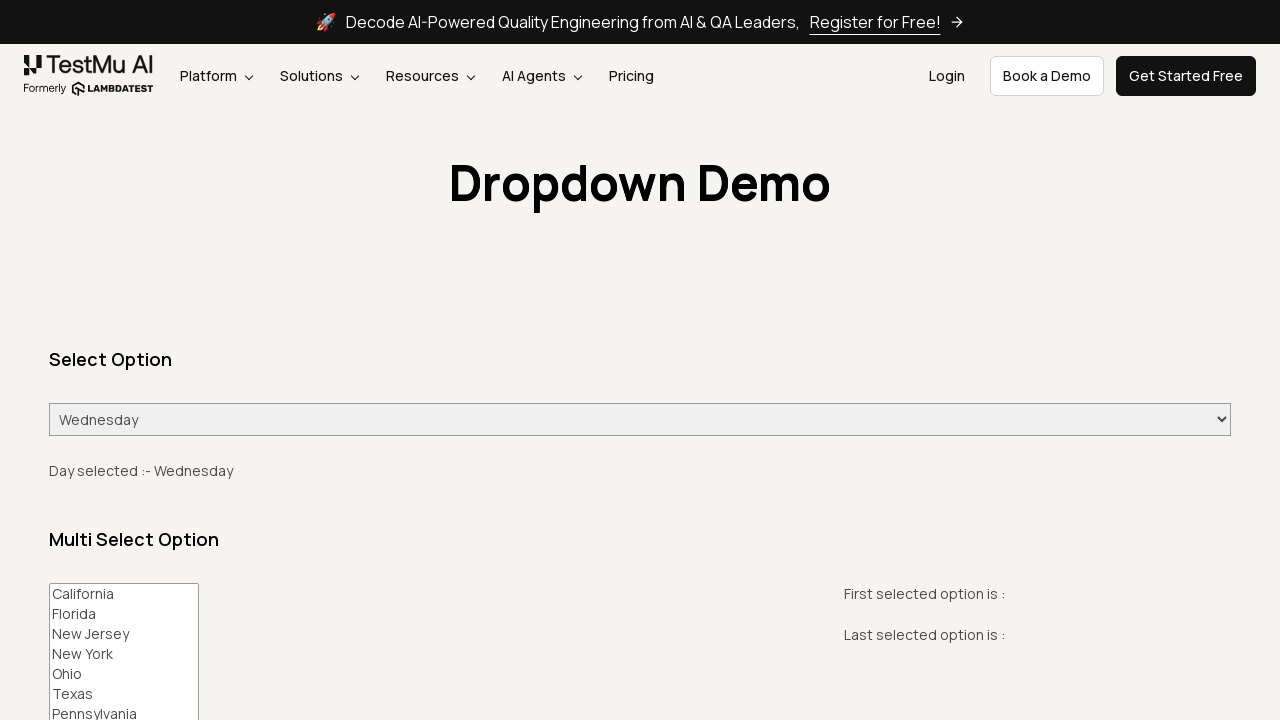

Multi-select dropdown '#multi-select' is visible
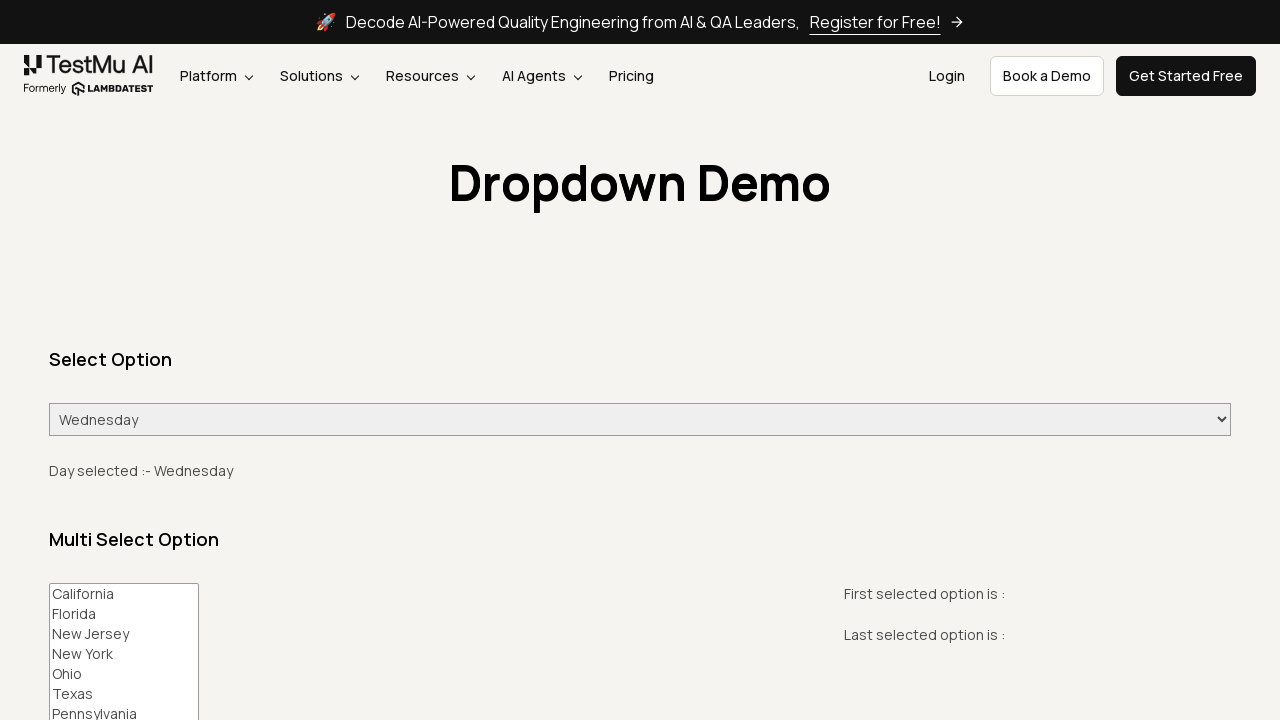

Selected 'California' and 'Florida' from multi-select dropdown on #multi-select
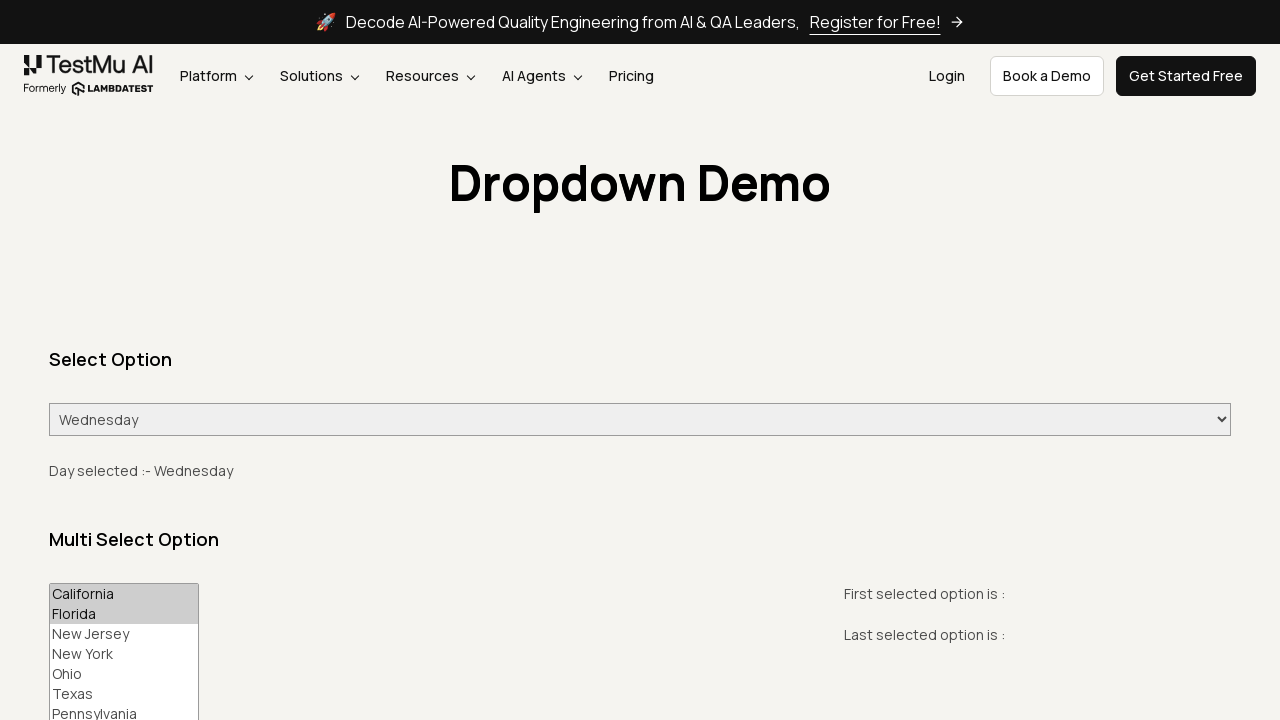

Verified 'Day selected' text is displayed on page
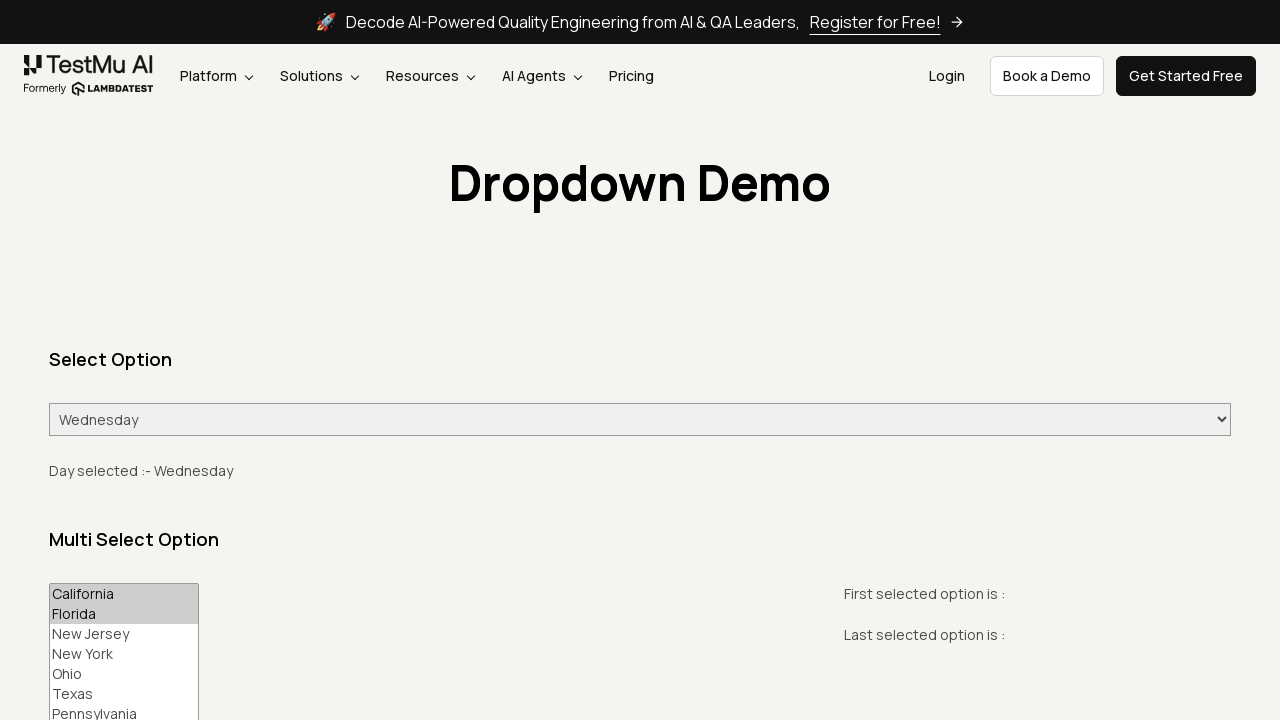

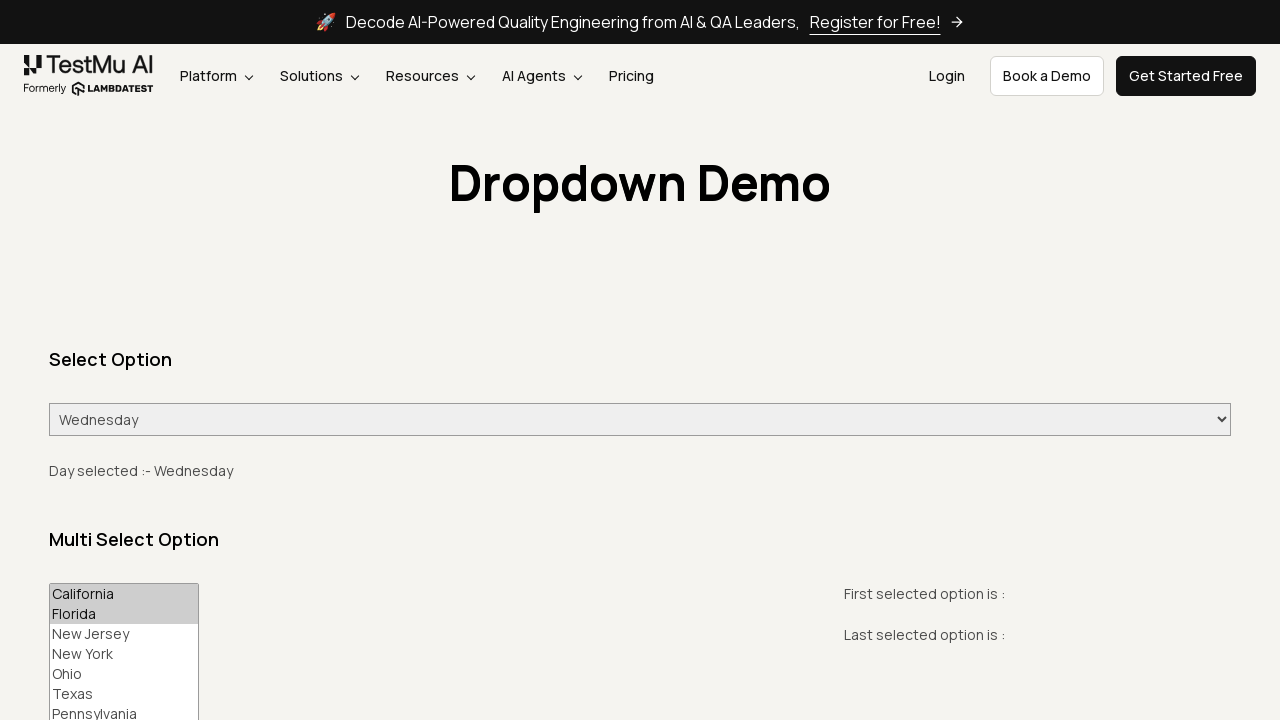